Tests drag and drop functionality on jQuery UI demo page by dragging an element and dropping it onto a target element

Starting URL: http://jqueryui.com/droppable/

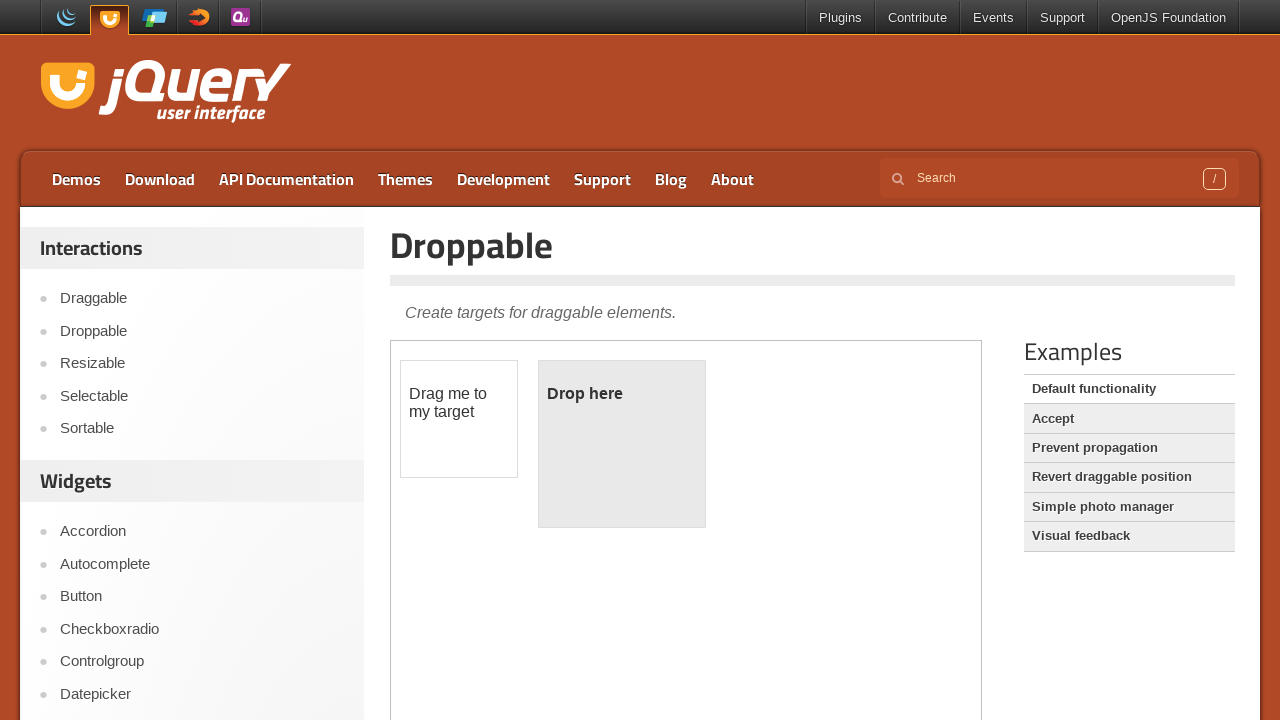

Located and switched to the first iframe containing the drag and drop demo
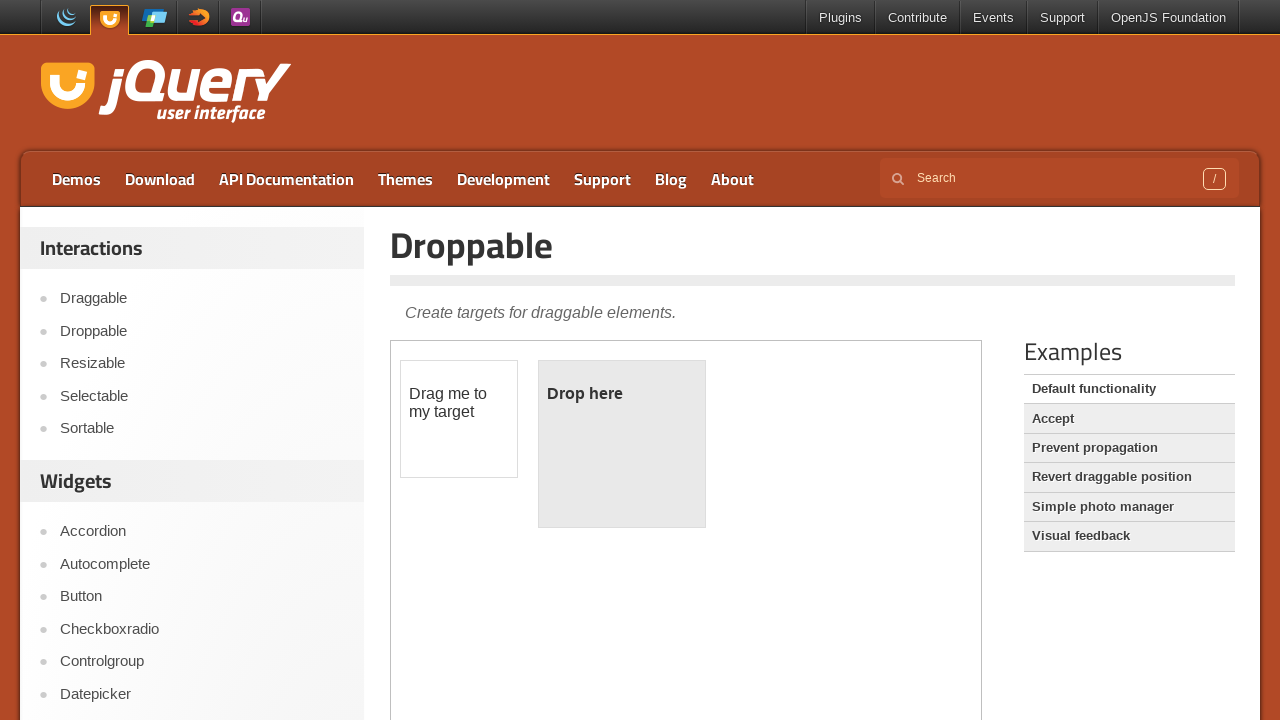

Located the draggable element with ID 'draggable'
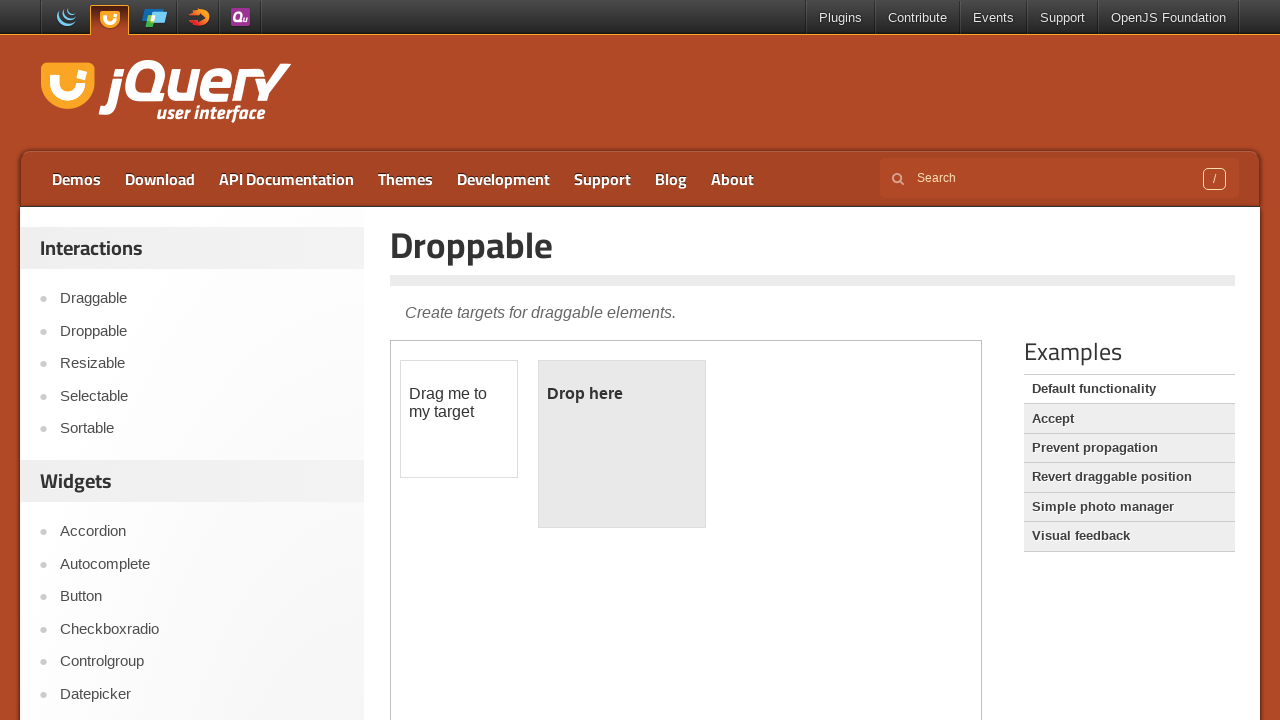

Located the droppable target element with ID 'droppable'
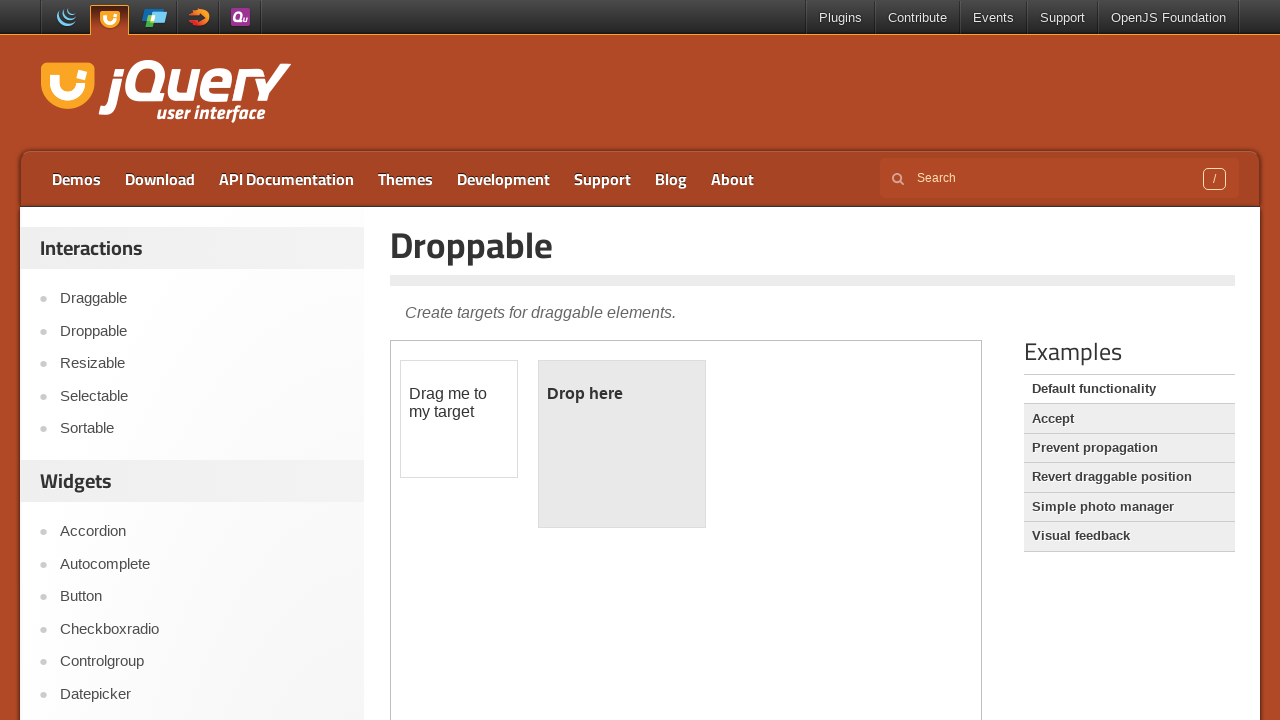

Dragged the draggable element and dropped it onto the droppable target element at (622, 444)
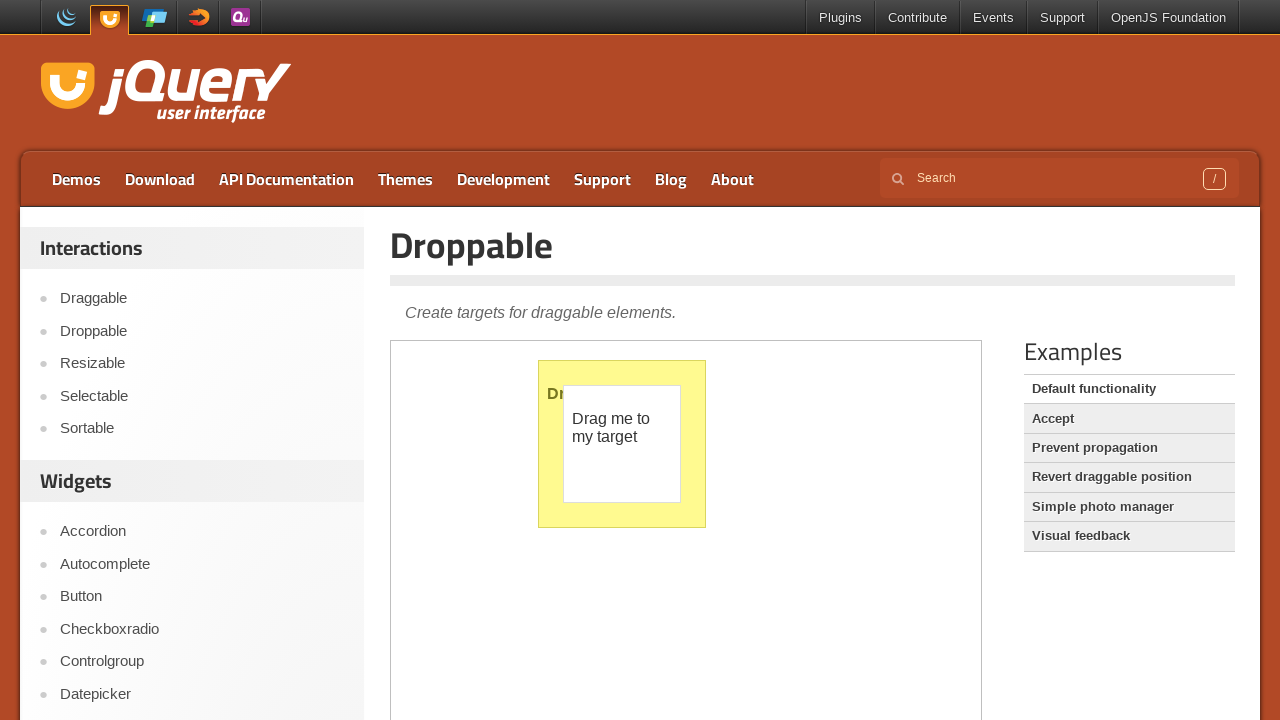

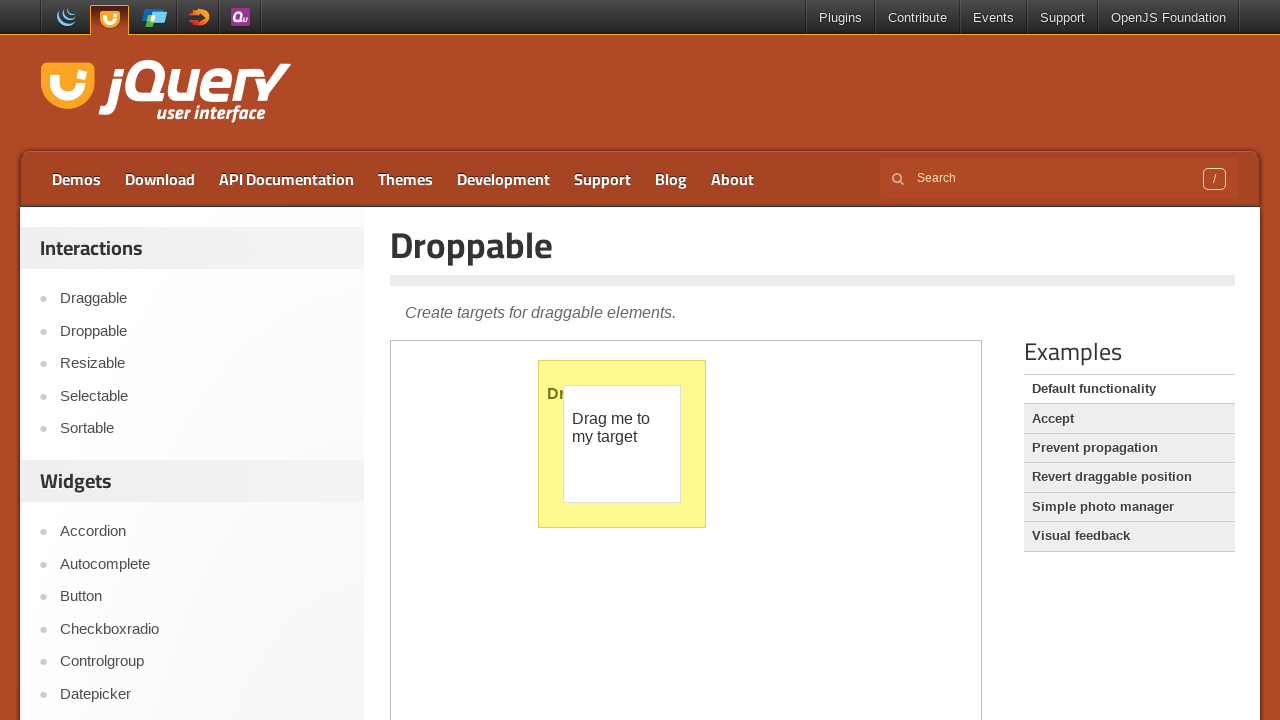